Tests the search functionality on Python.org by entering "pycon" as a search query and verifying that search results are returned.

Starting URL: http://www.python.org

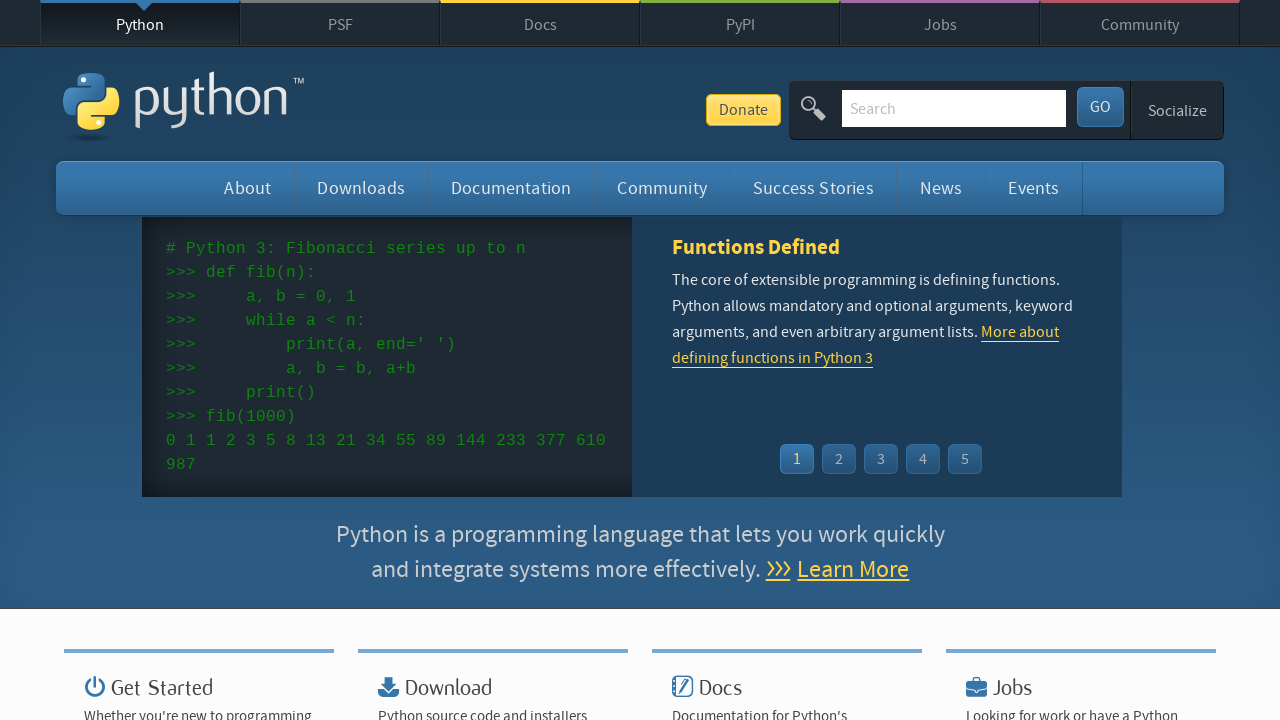

Verified 'Python' is in page title
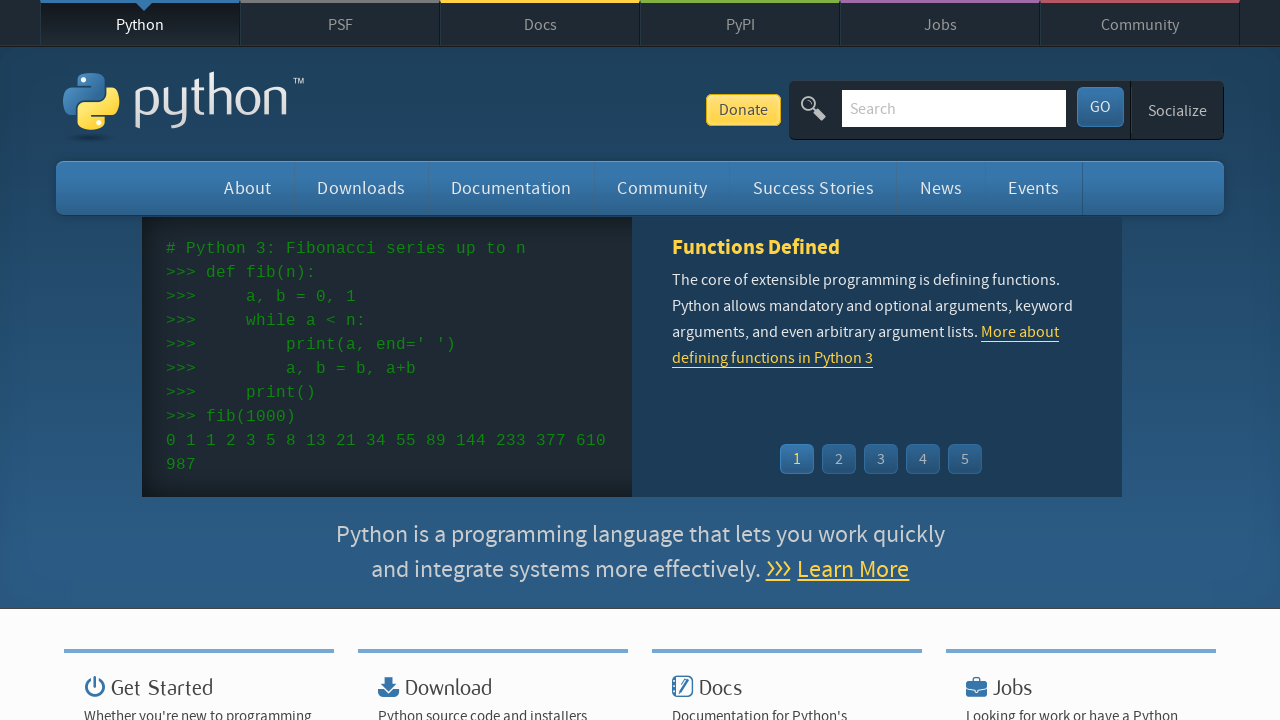

Filled search box with 'pycon' query on input[name='q']
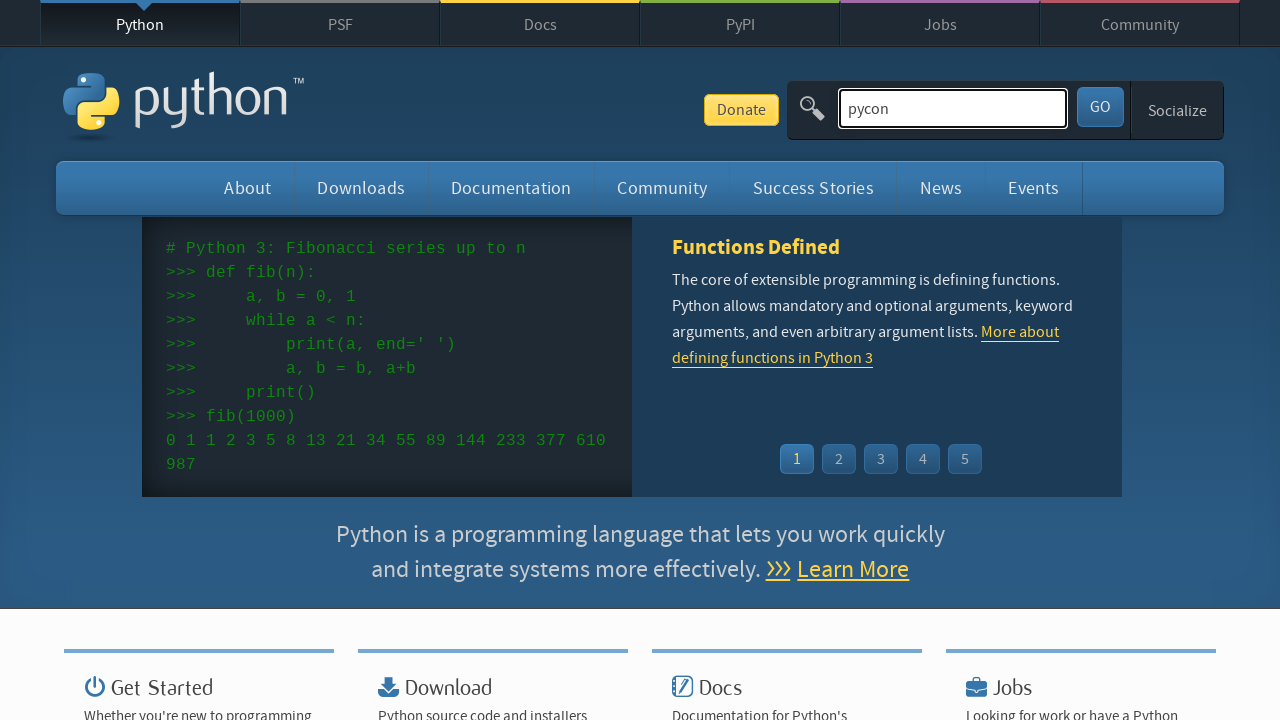

Pressed Enter to submit search query on input[name='q']
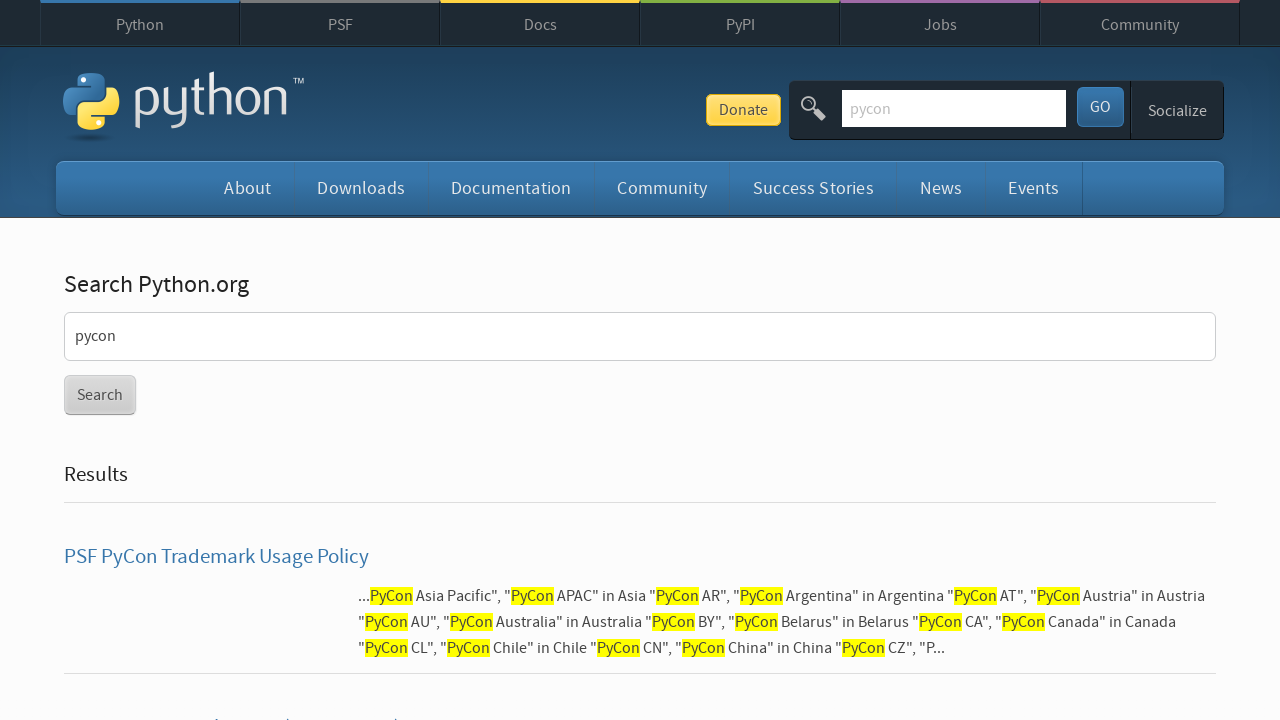

Waited for page to reach networkidle state
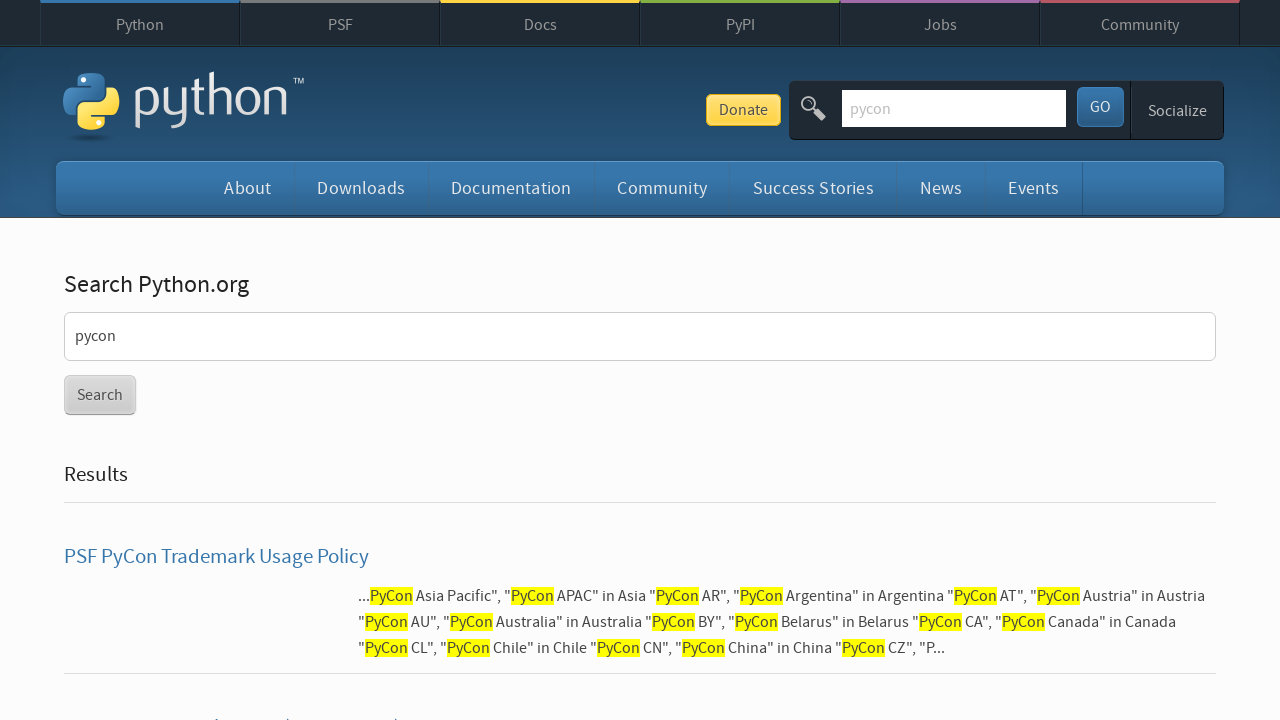

Verified search results were returned (no 'No results found' message)
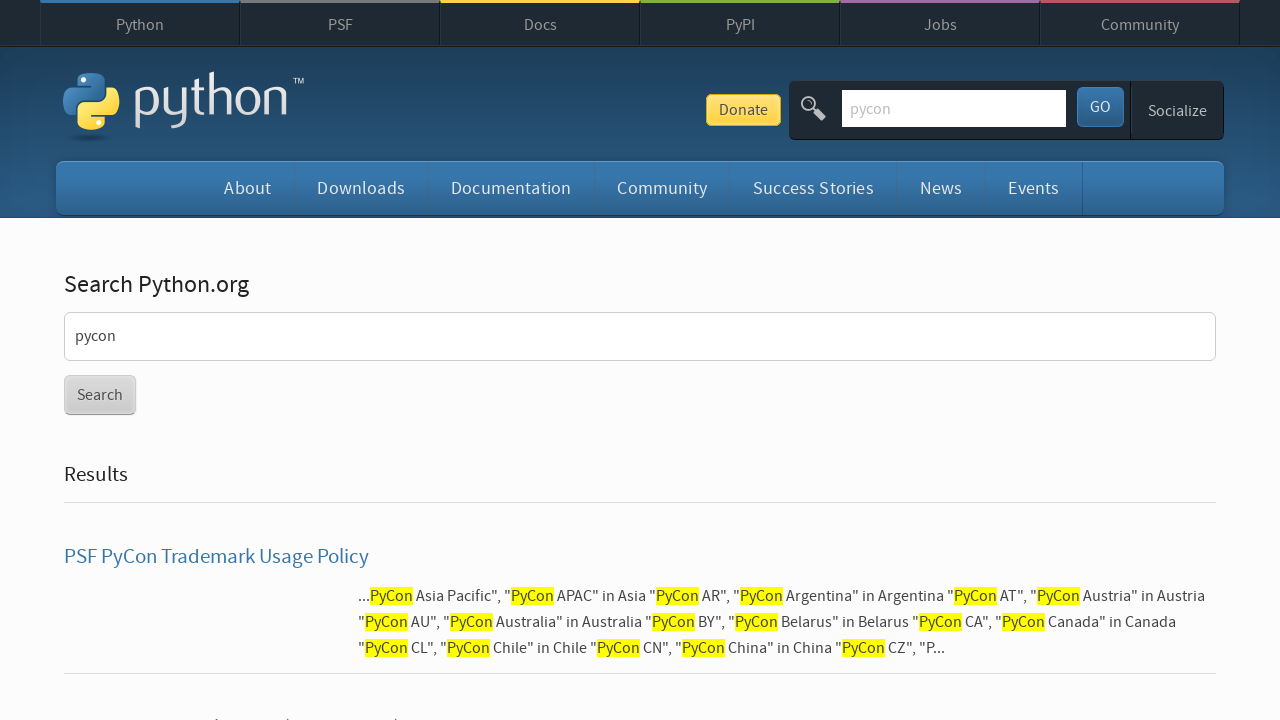

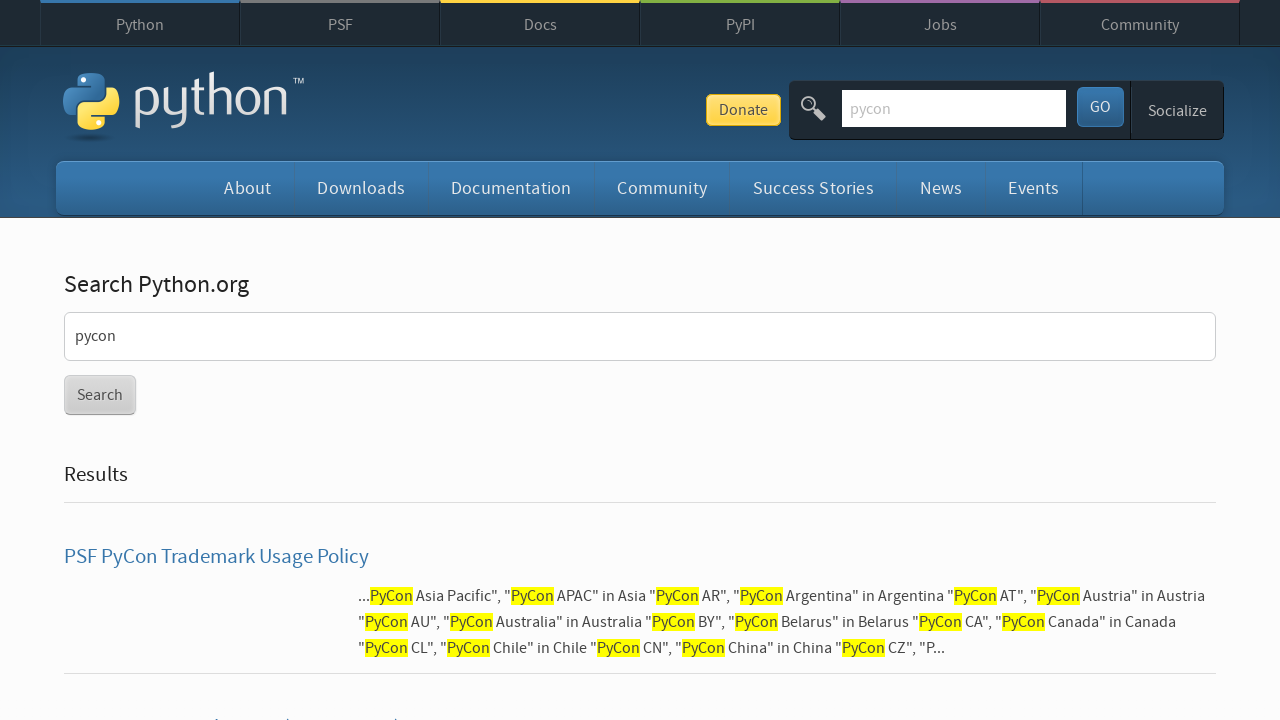